Tests the search functionality on Bluestone jewelry website by searching for "RINGS" and then hovering over the Price filter to reveal price range options.

Starting URL: https://www.bluestone.com/

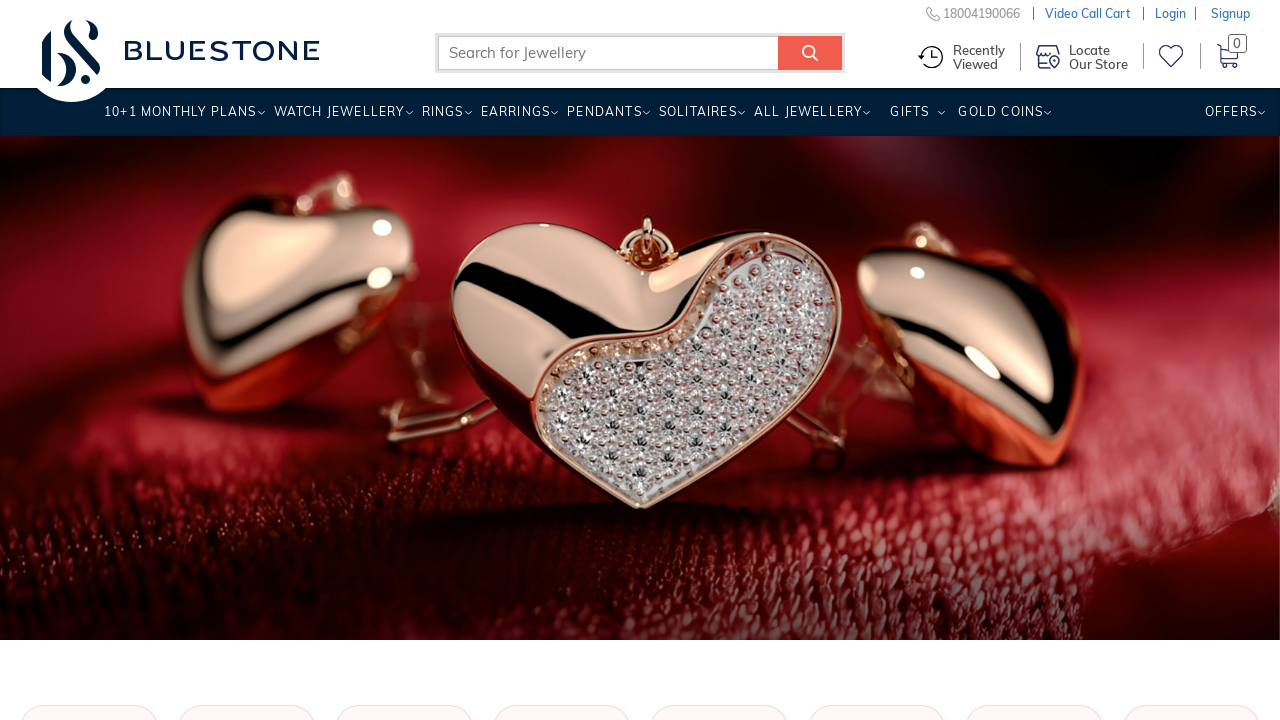

Filled search field with 'RINGS' on input[name='search_query']
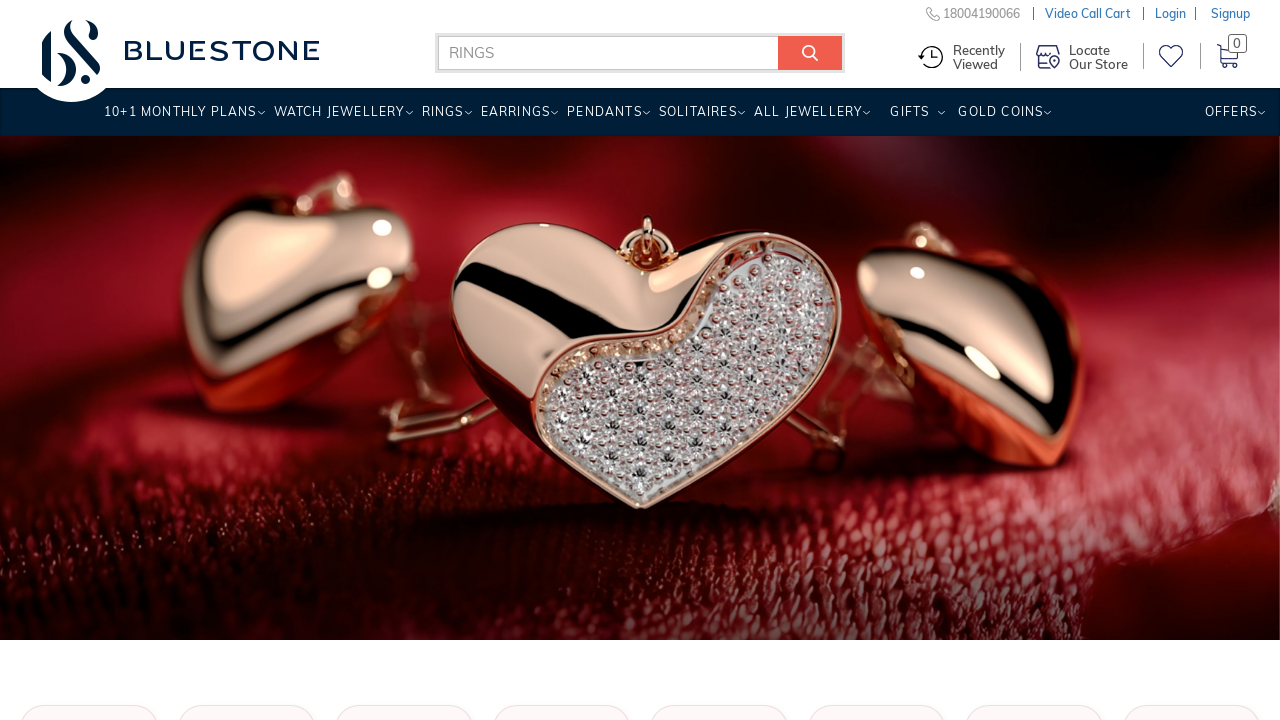

Pressed Enter to search for RINGS on input[name='search_query']
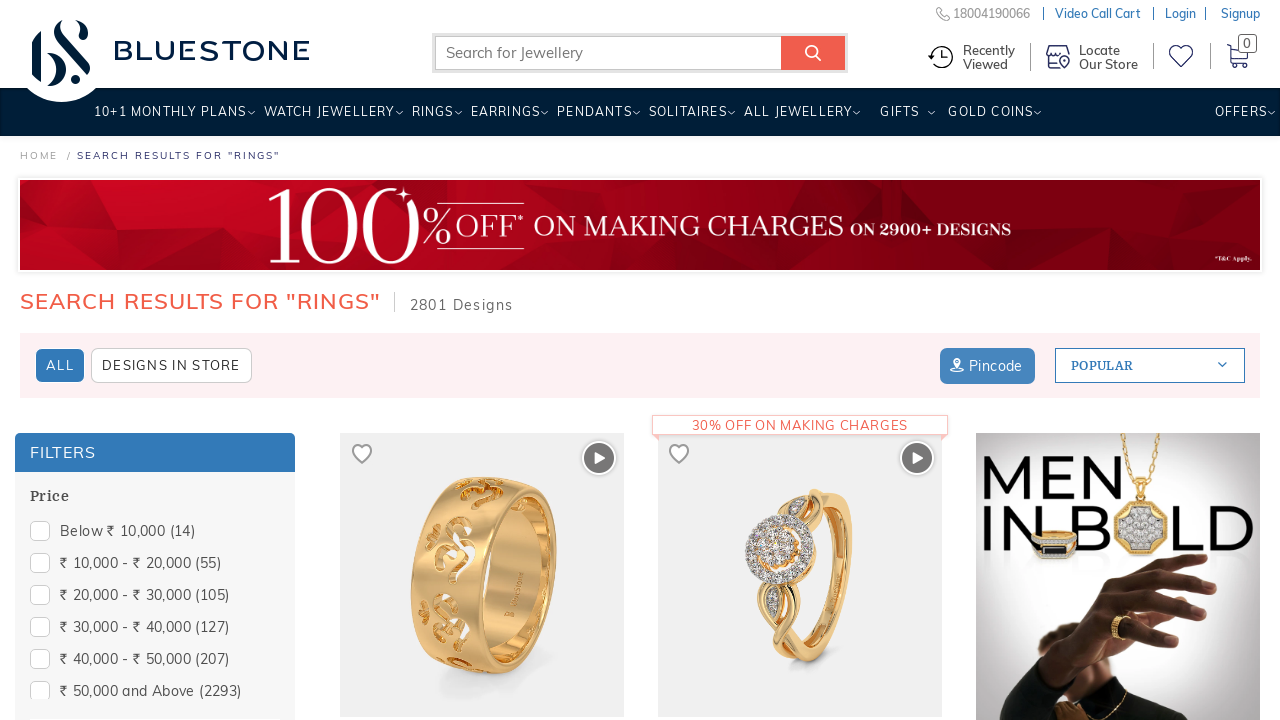

Search results page loaded (networkidle)
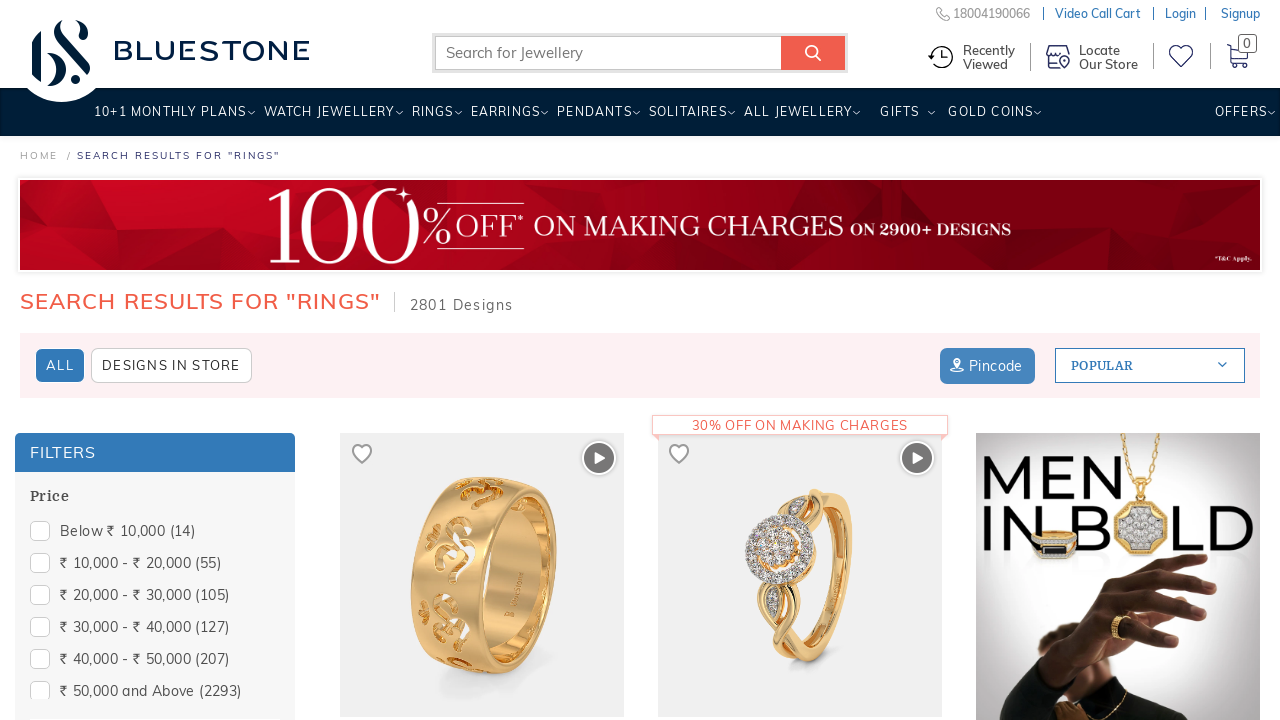

Hovered over Price filter to reveal price range options at (49, 496) on xpath=//span[text()='Price']
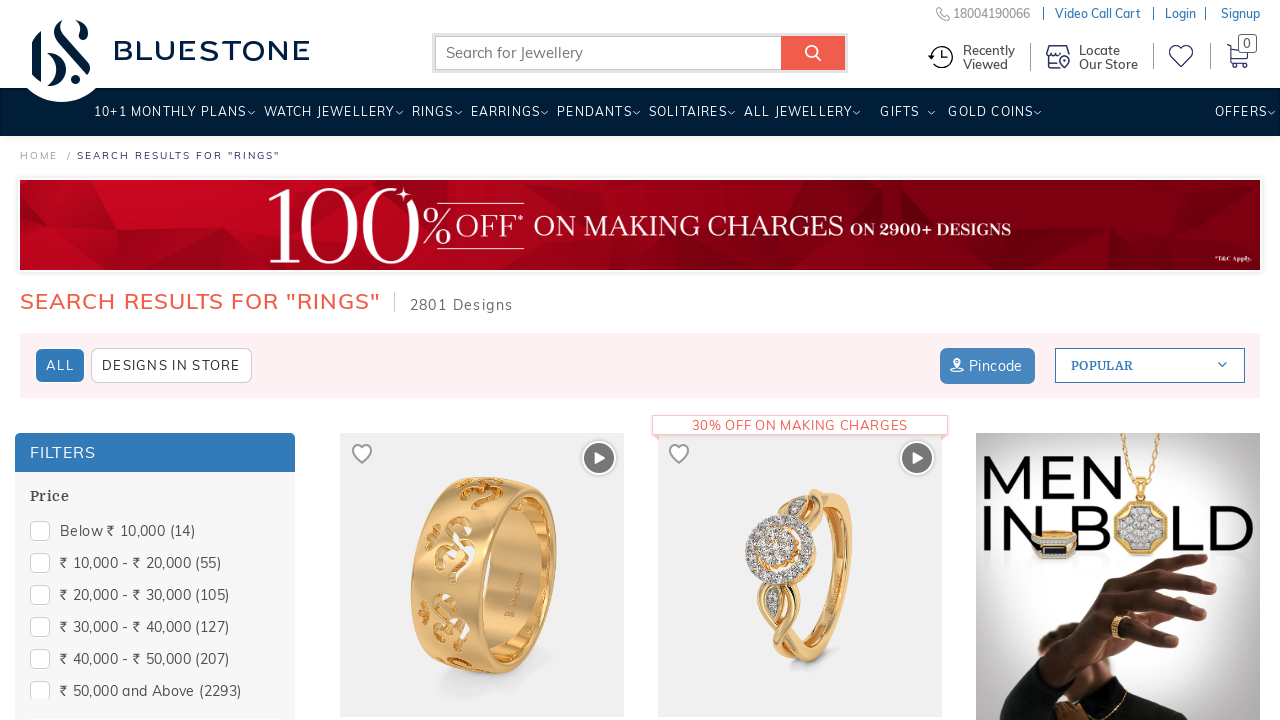

Price filter dropdown appeared with 'below rs 10000' option visible
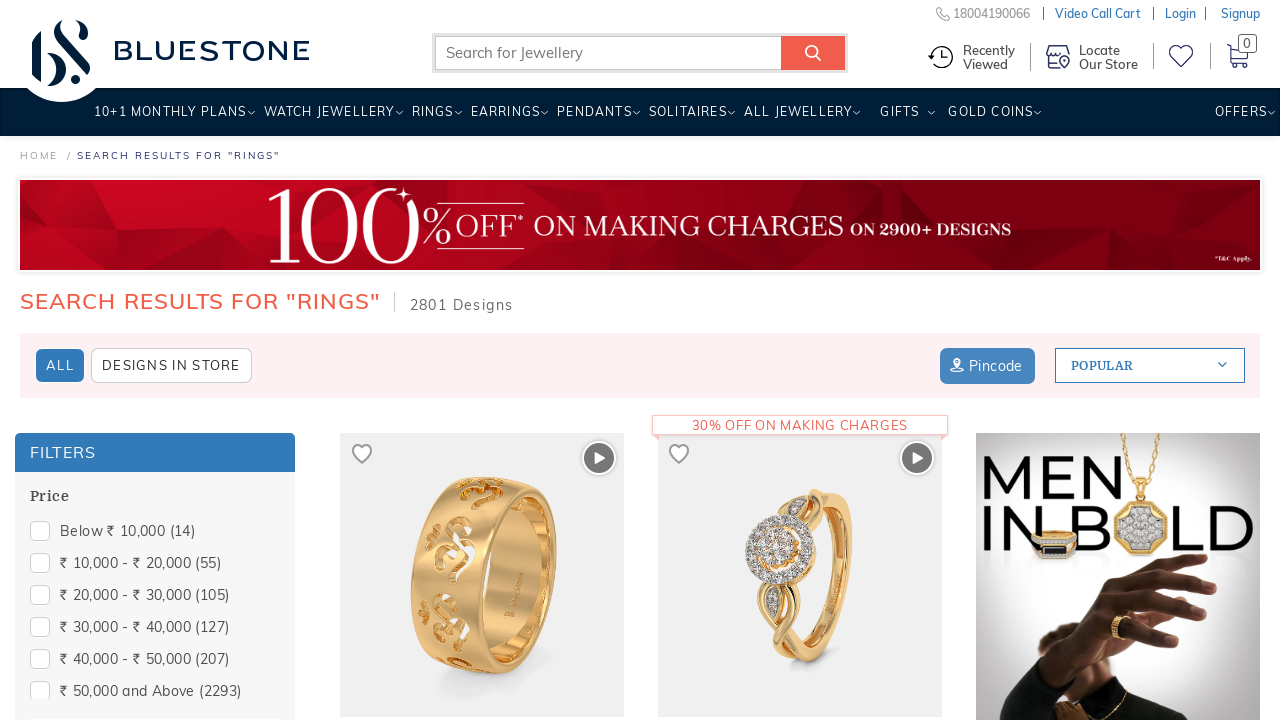

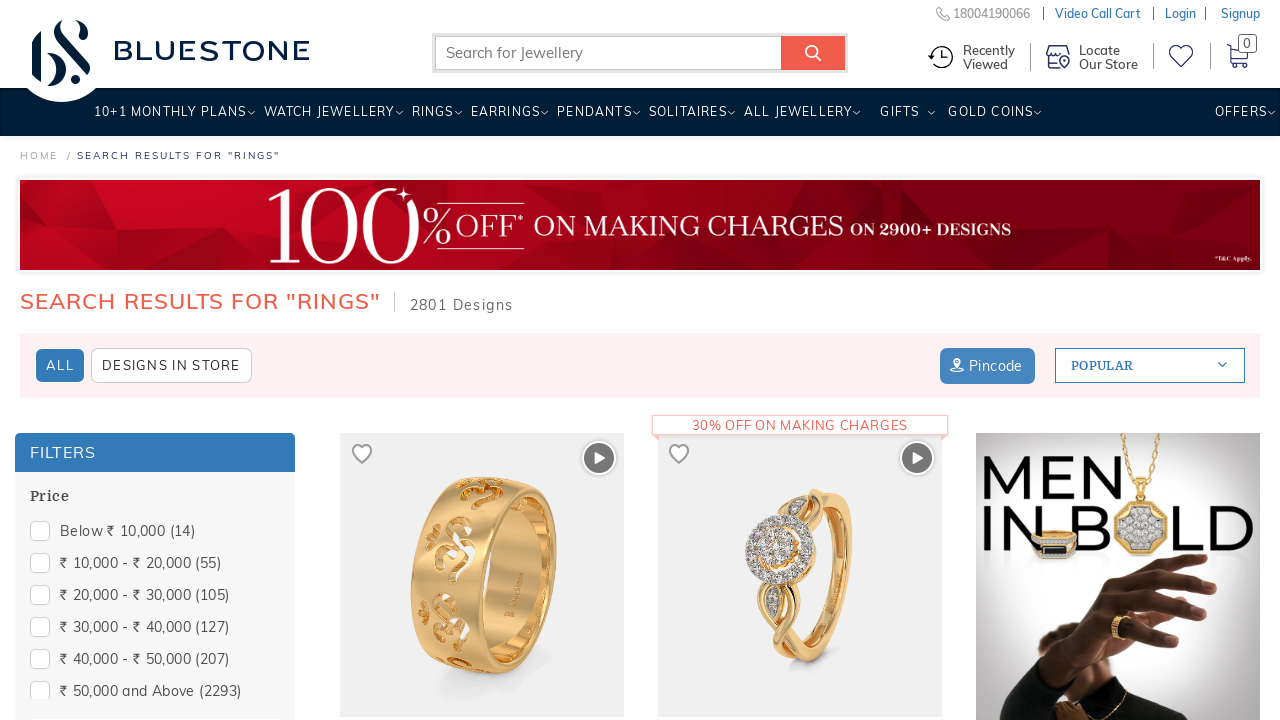